Tests an alternative way to interact with iframes using frame_locator method to fill first and last name fields

Starting URL: https://letcode.in/frame

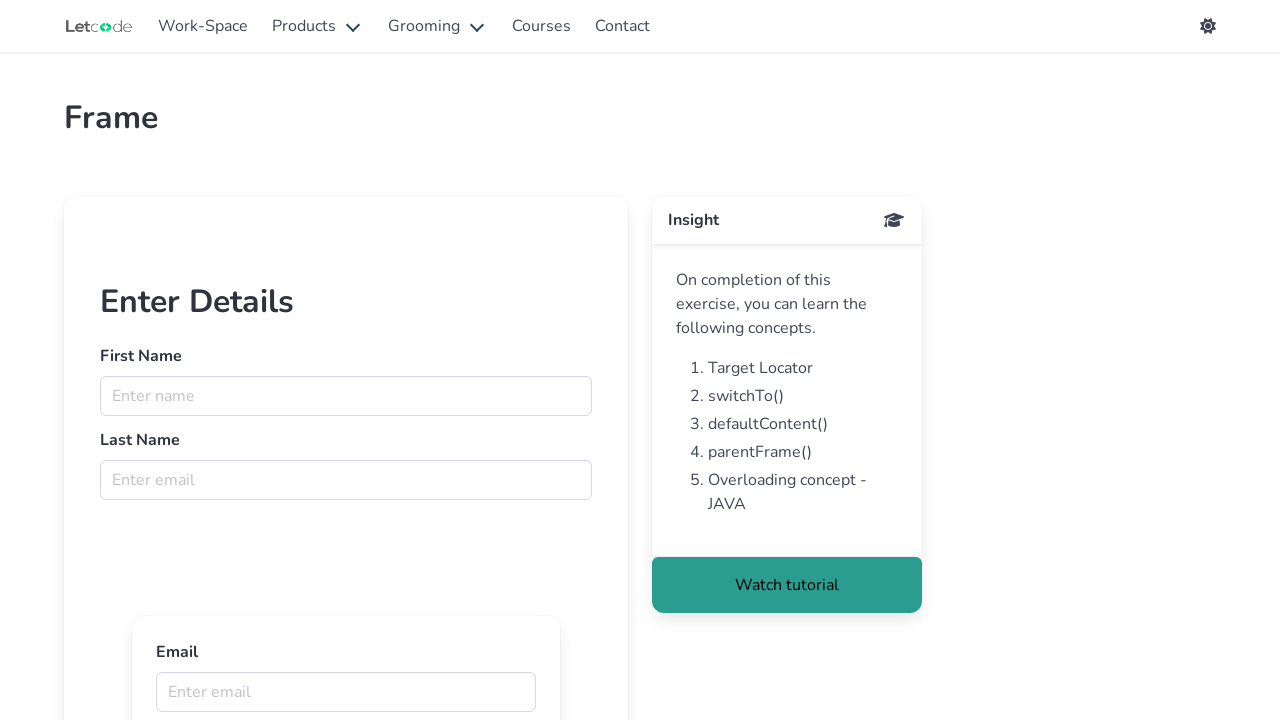

Navigated to https://letcode.in/frame
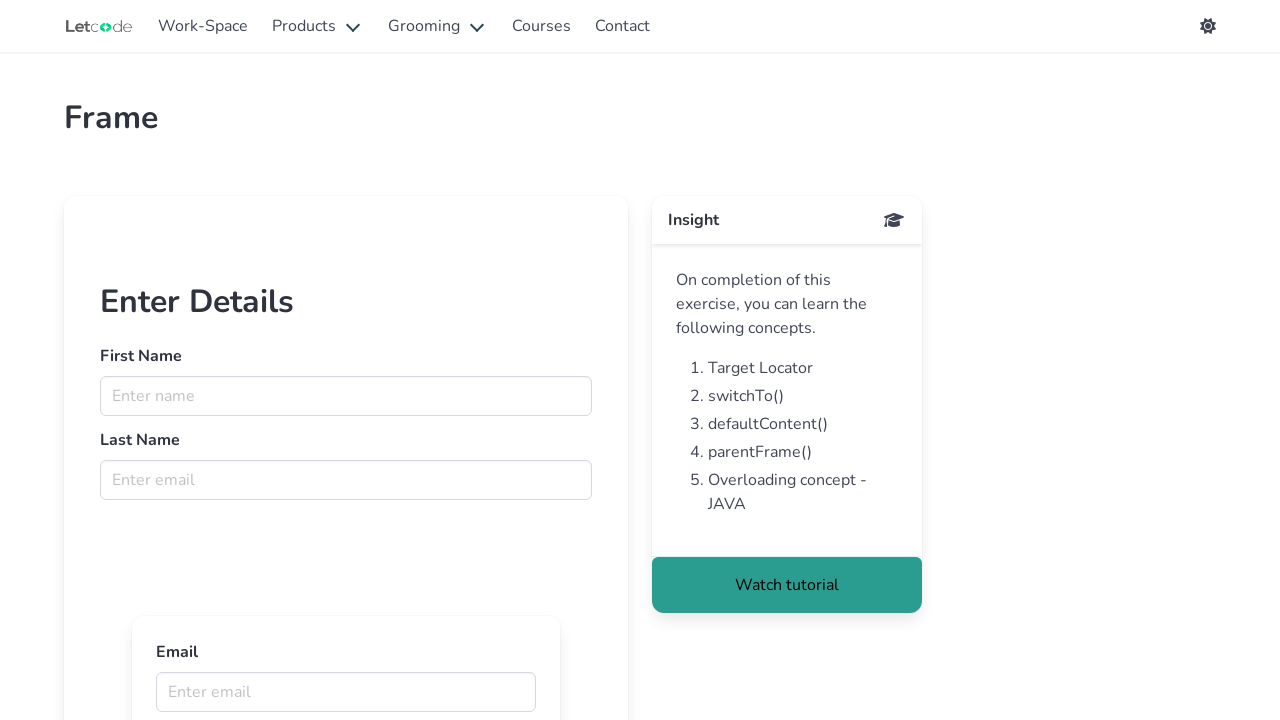

Located iframe with id 'firstFr' using frame_locator
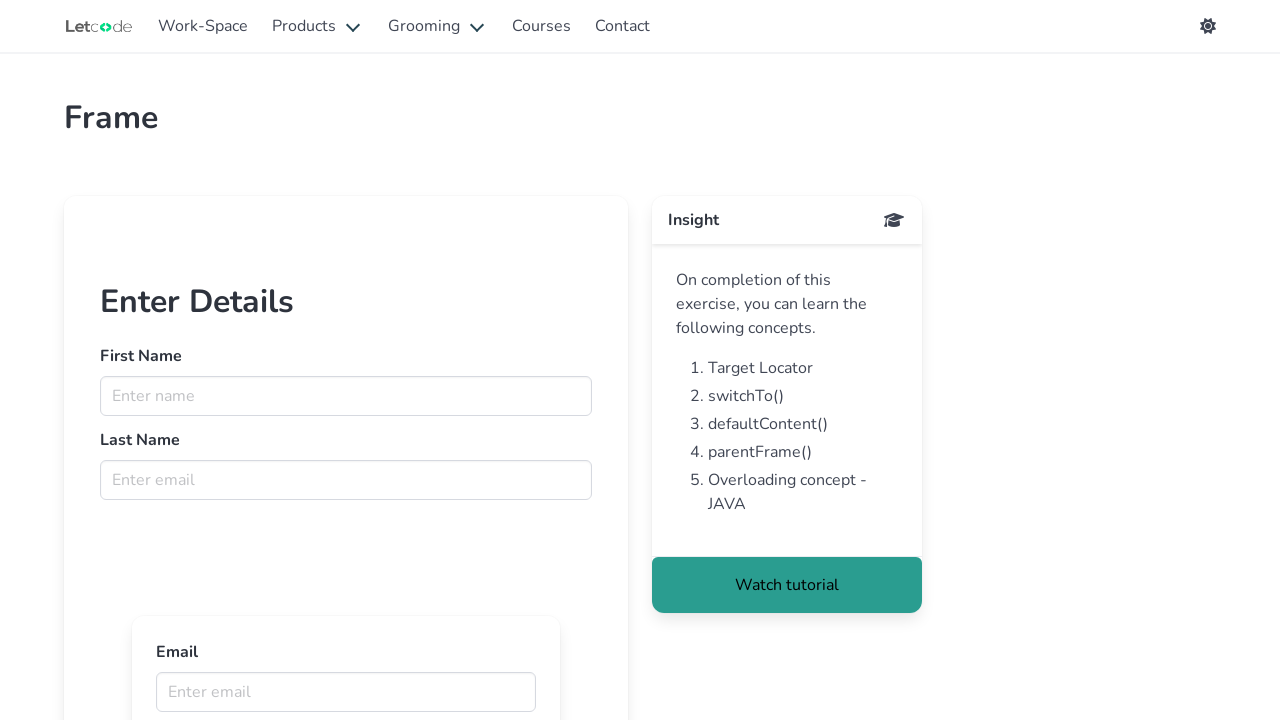

Filled first name field with 'Preno' in iframe on #firstFr >> internal:control=enter-frame >> input[name='fname']
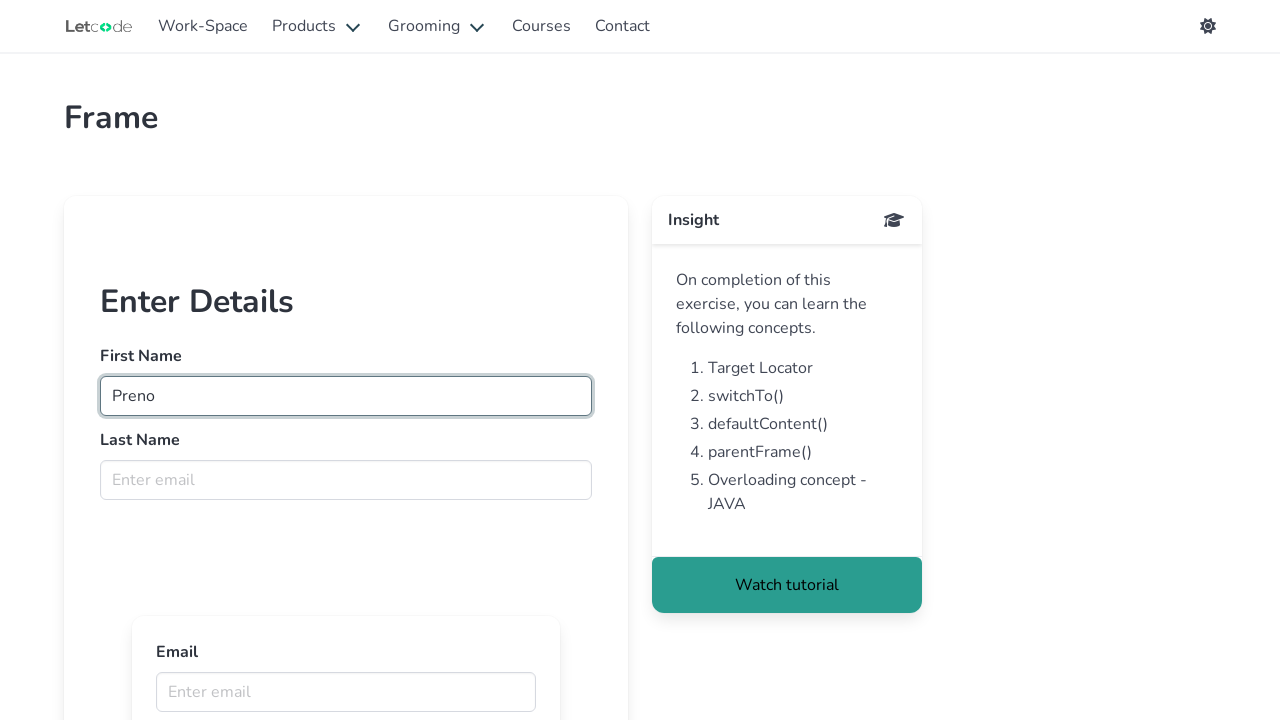

Filled last name field with 'Pillay' in iframe on #firstFr >> internal:control=enter-frame >> input[name='lname']
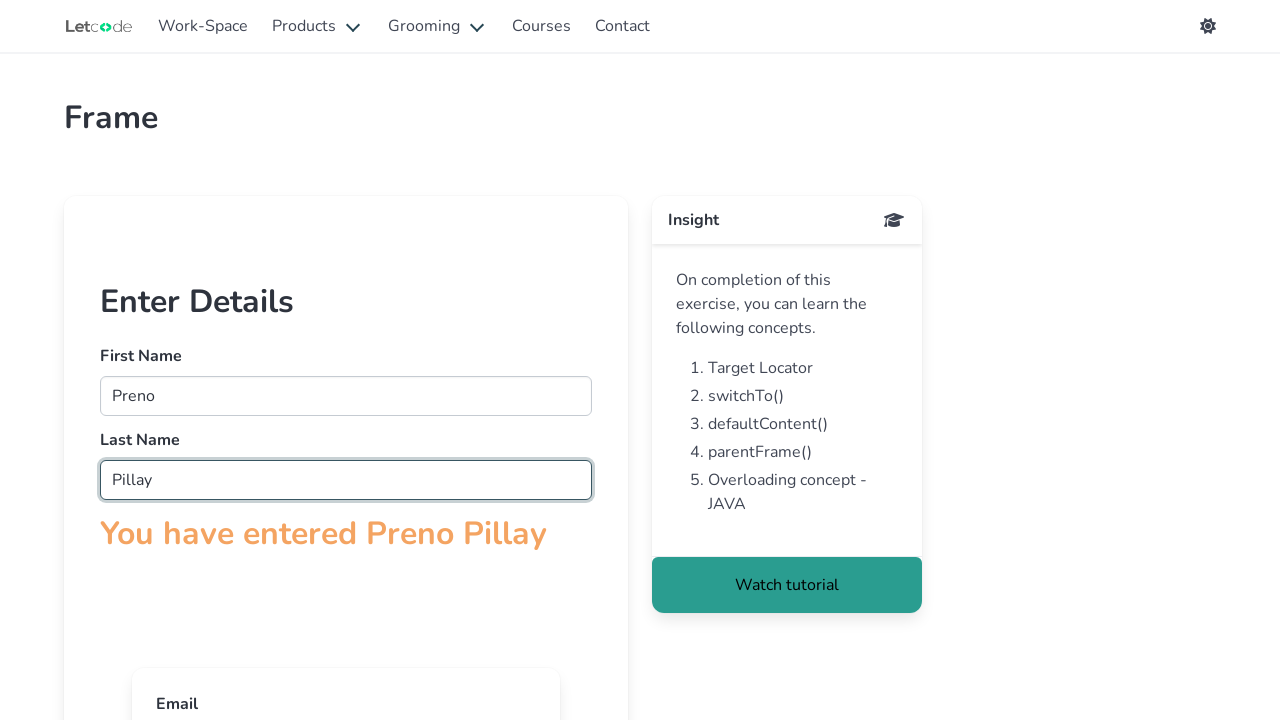

Waited 1000ms for result to update
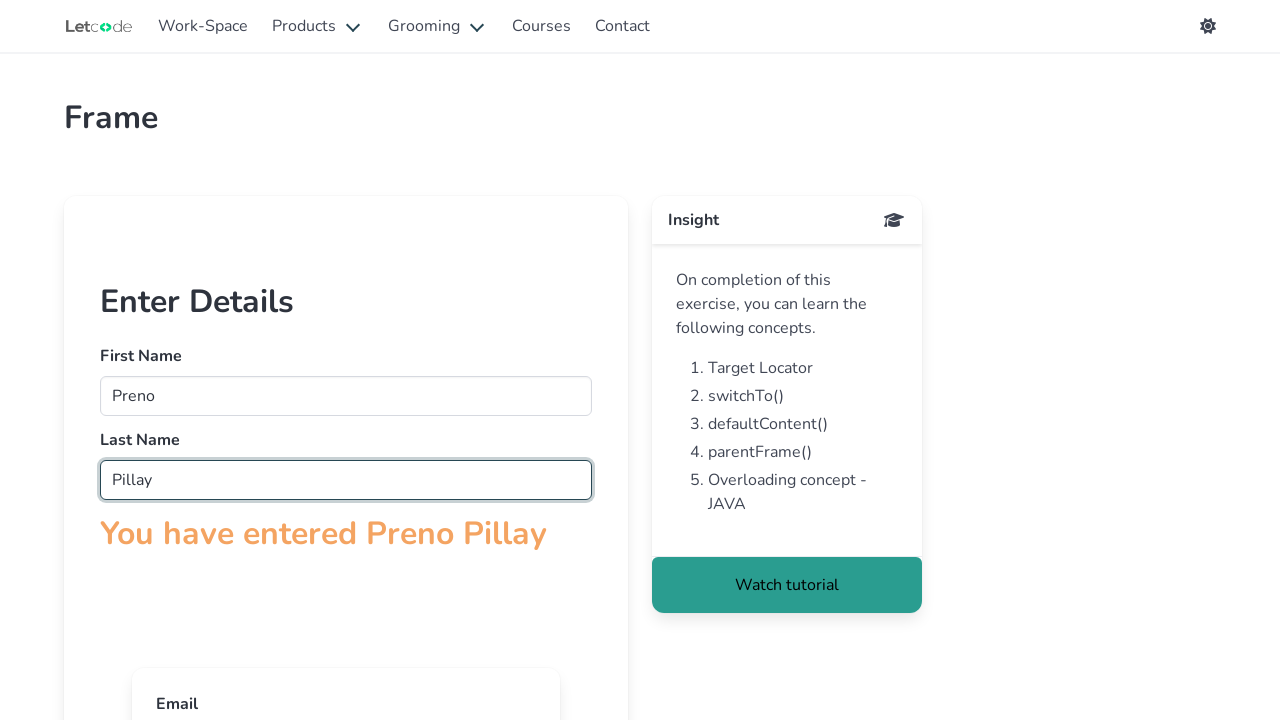

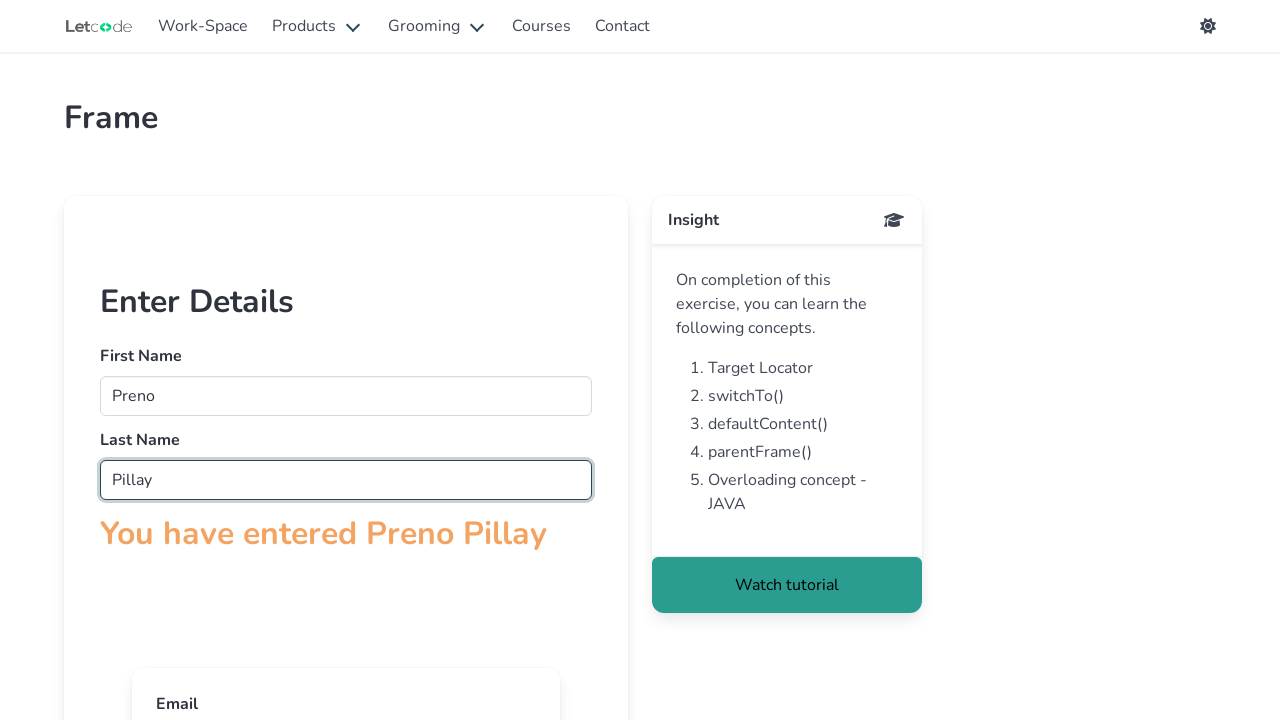